Tests drag and drop functionality by dragging column A to column B position and verifying the columns swap positions.

Starting URL: https://the-internet.herokuapp.com/drag_and_drop

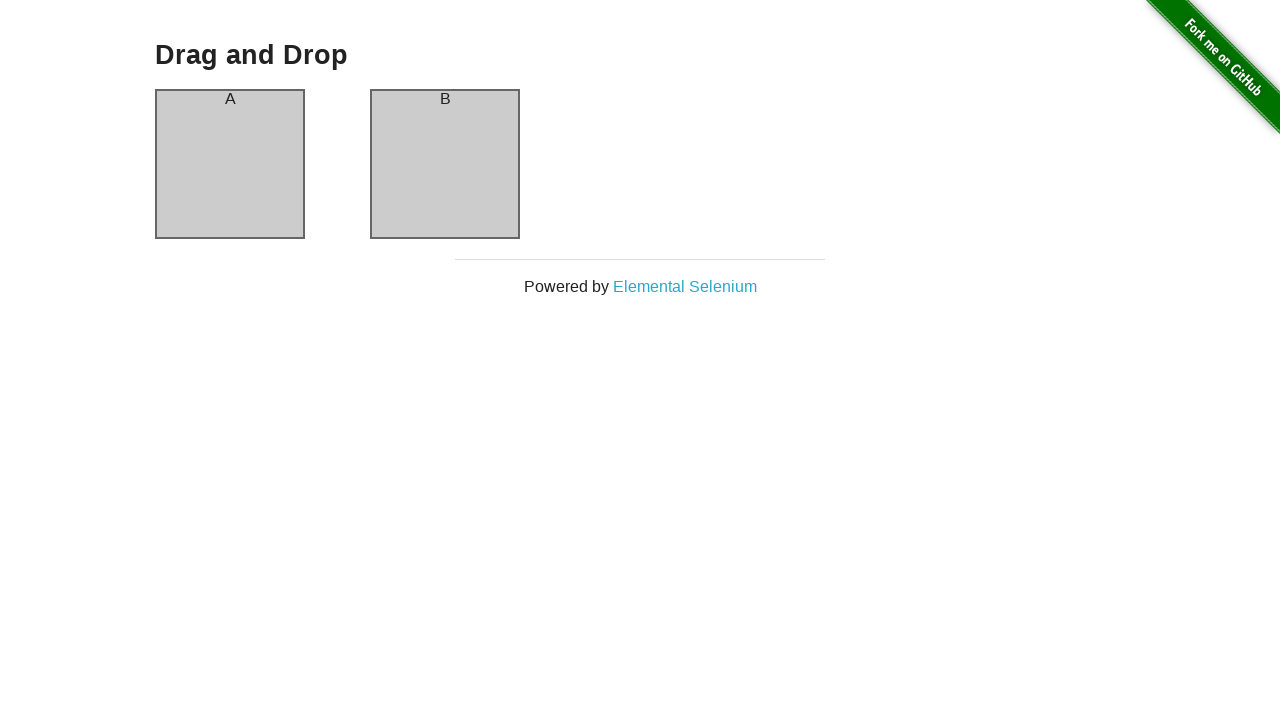

Verified initial state - first column contains 'A'
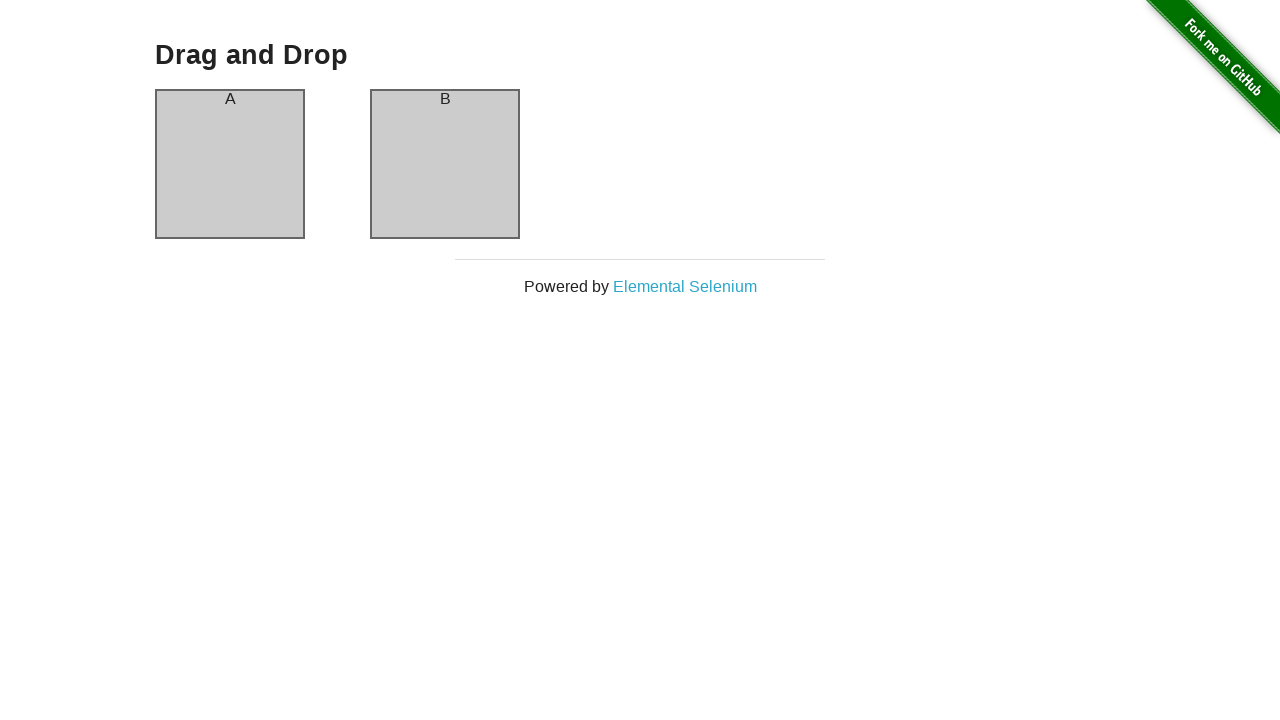

Dragged column A to column B position at (445, 164)
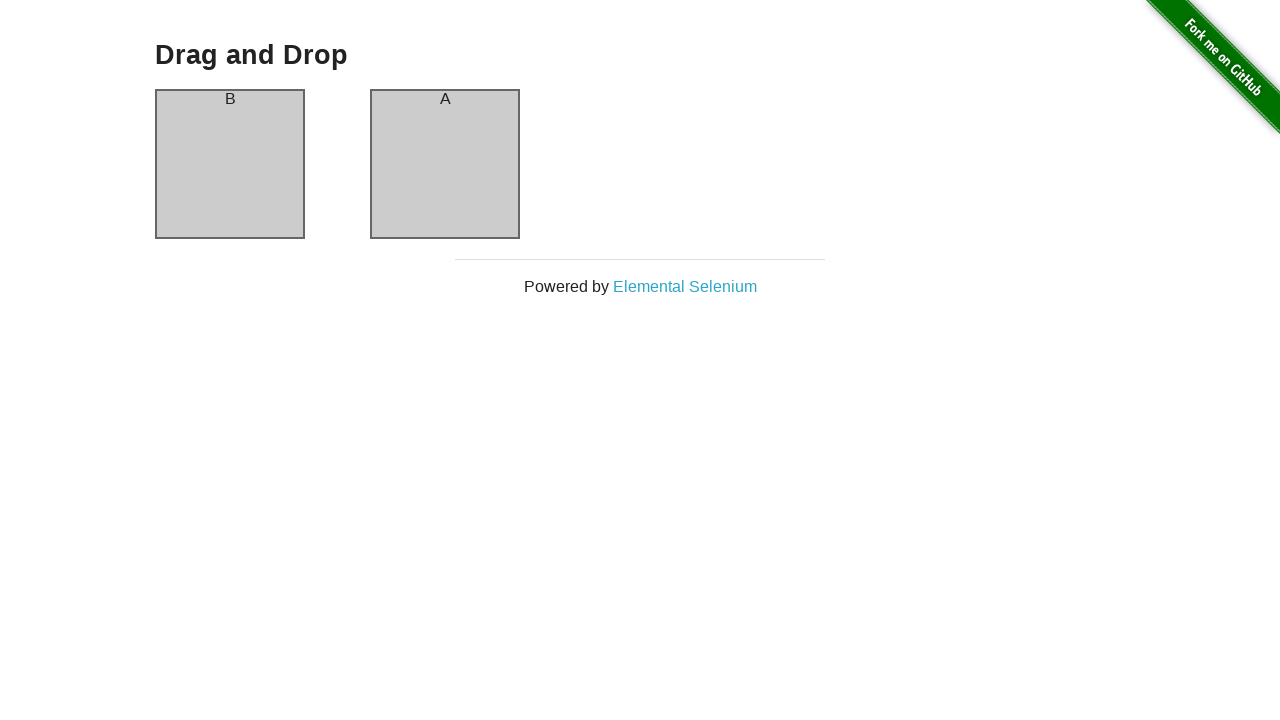

Waited 500ms for DOM update after drag and drop
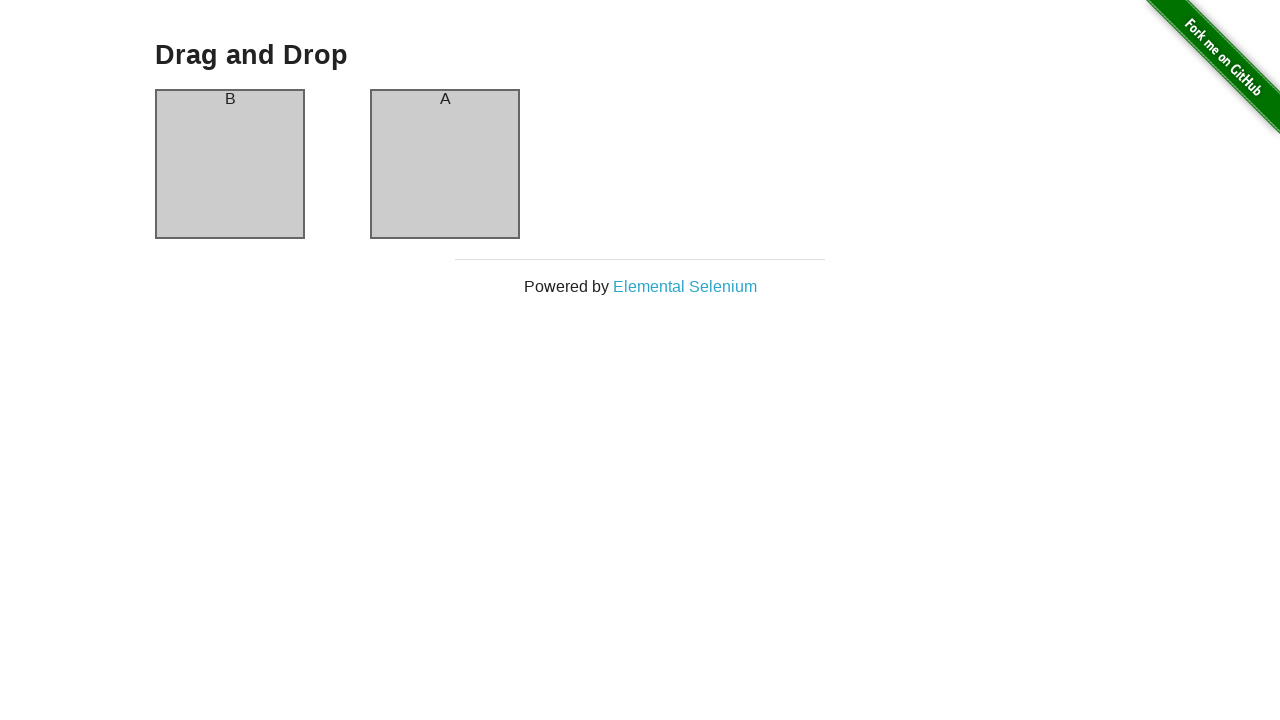

Verified columns swapped - first column now contains 'B'
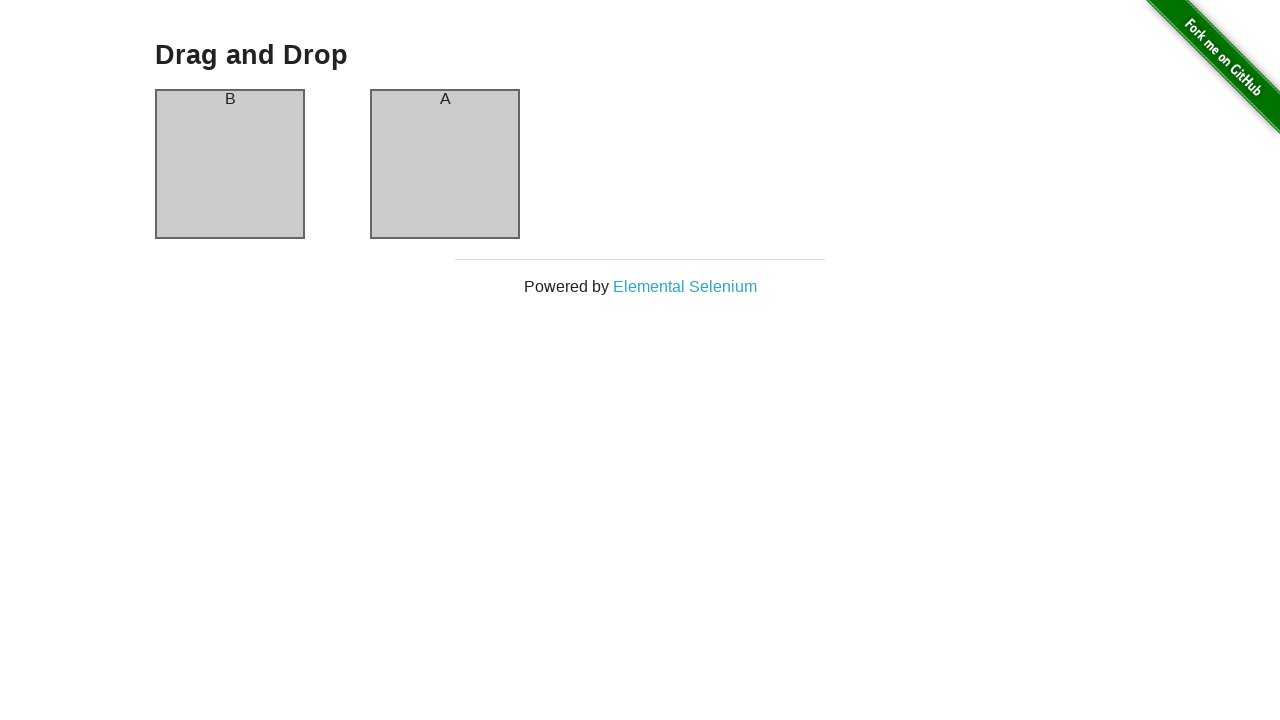

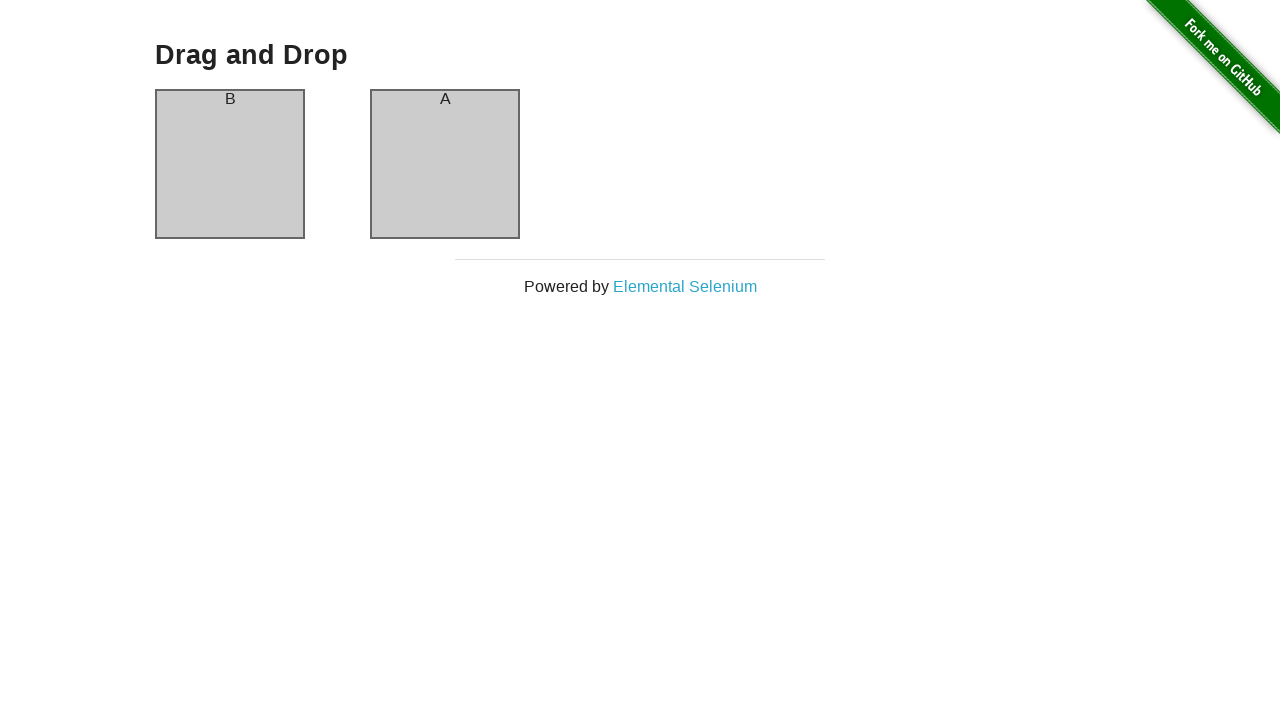